Tests the Buttons page by performing double-click, right-click (context click), and normal click actions on respective buttons.

Starting URL: https://demoqa.com/elements

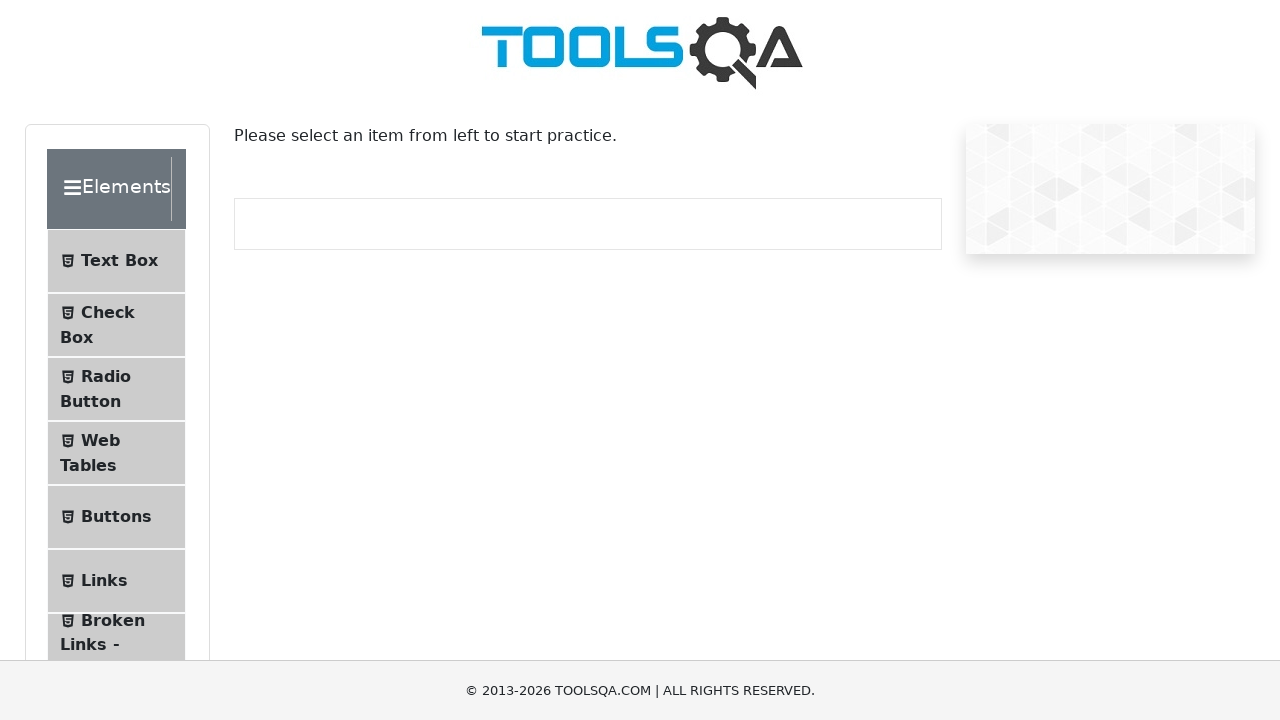

Clicked on Buttons menu item at (116, 517) on xpath=//*[@id='item-4']
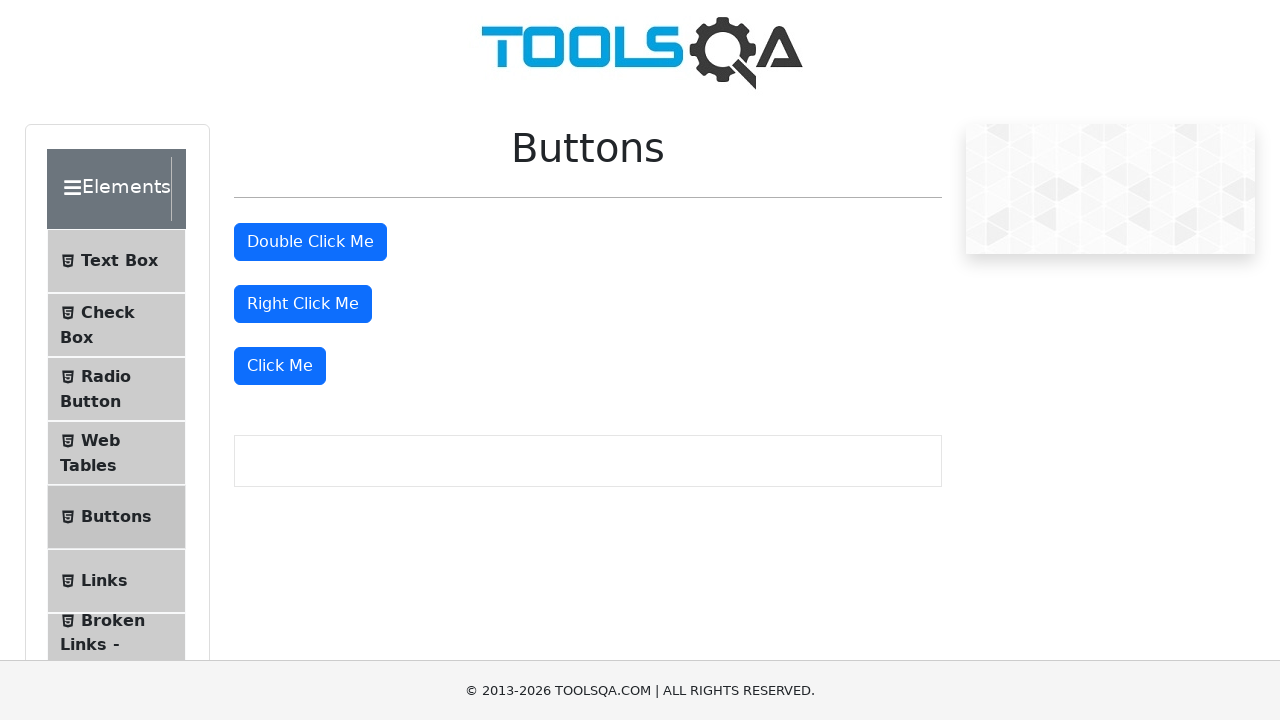

Verified navigation to Buttons page
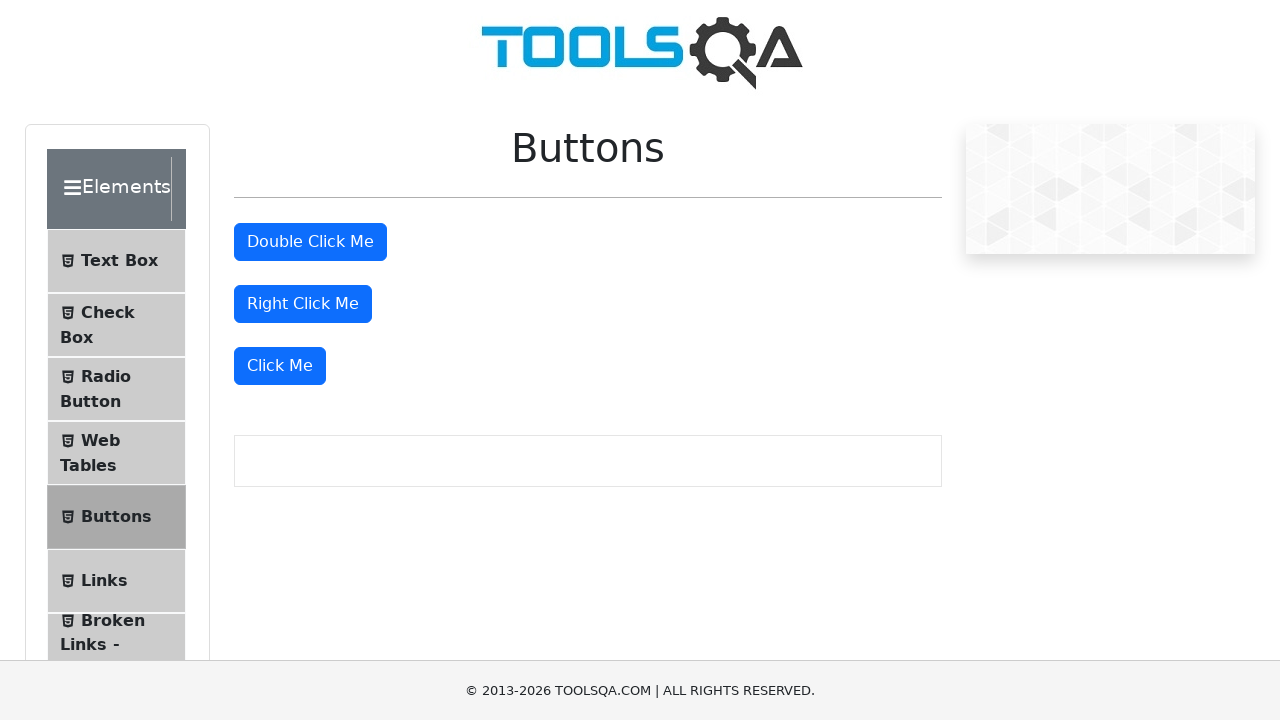

Double-clicked the double-click button at (310, 242) on #doubleClickBtn
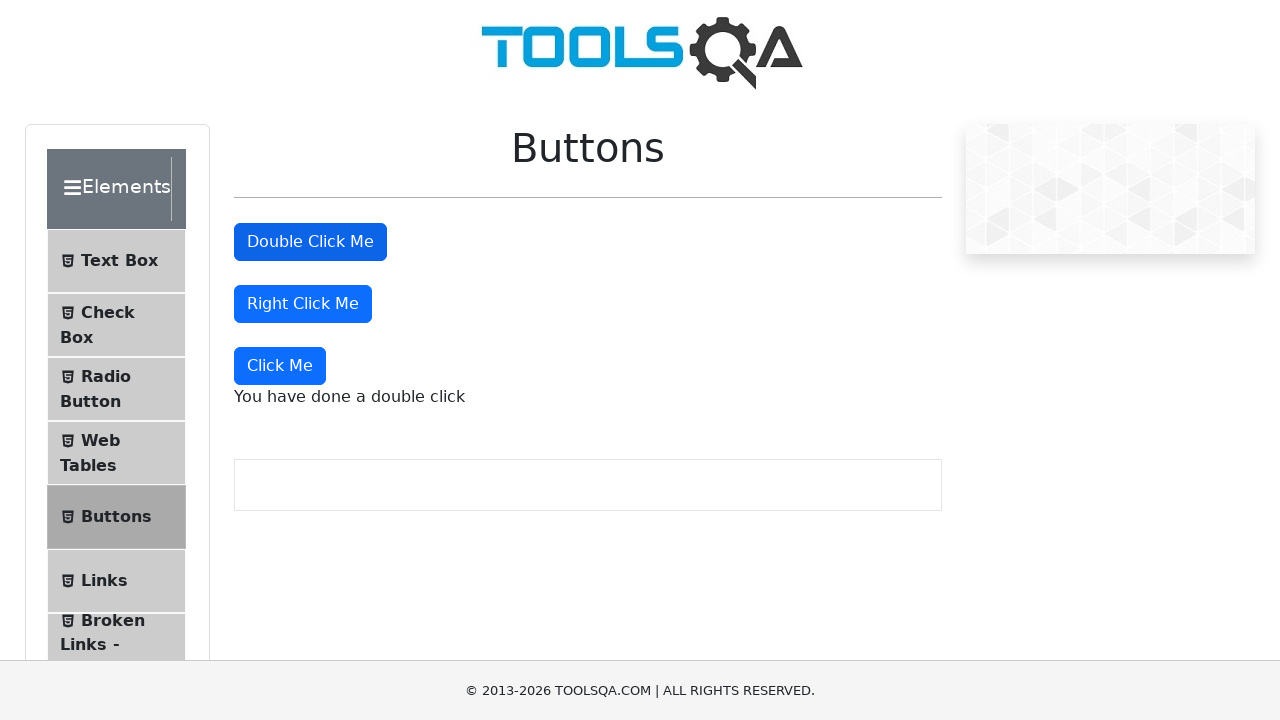

Double-click message appeared
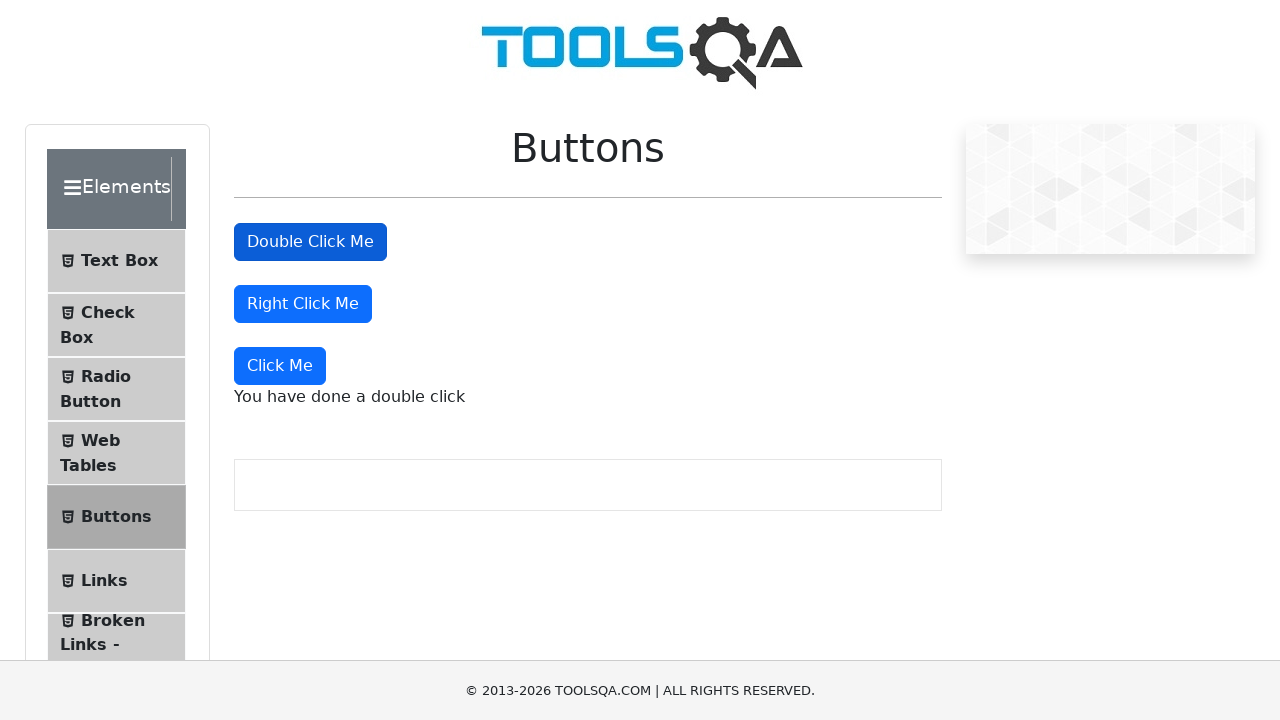

Right-clicked the context-click button at (303, 304) on #rightClickBtn
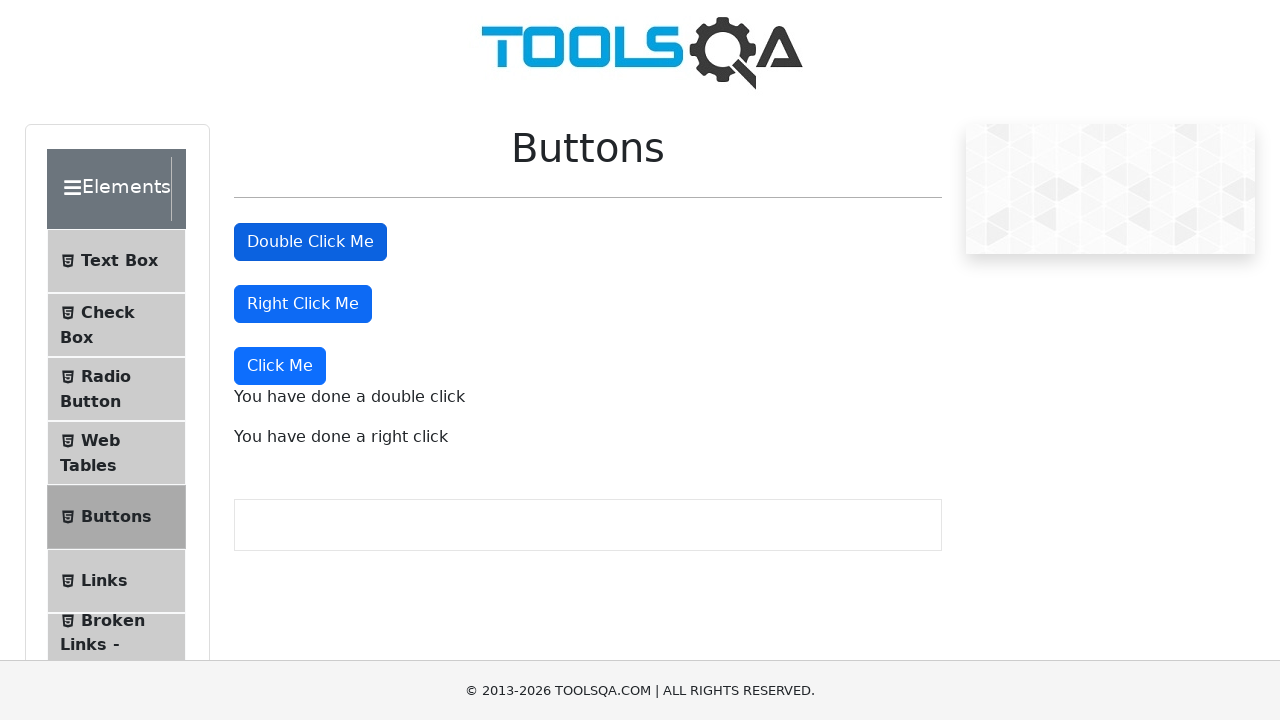

Right-click message appeared
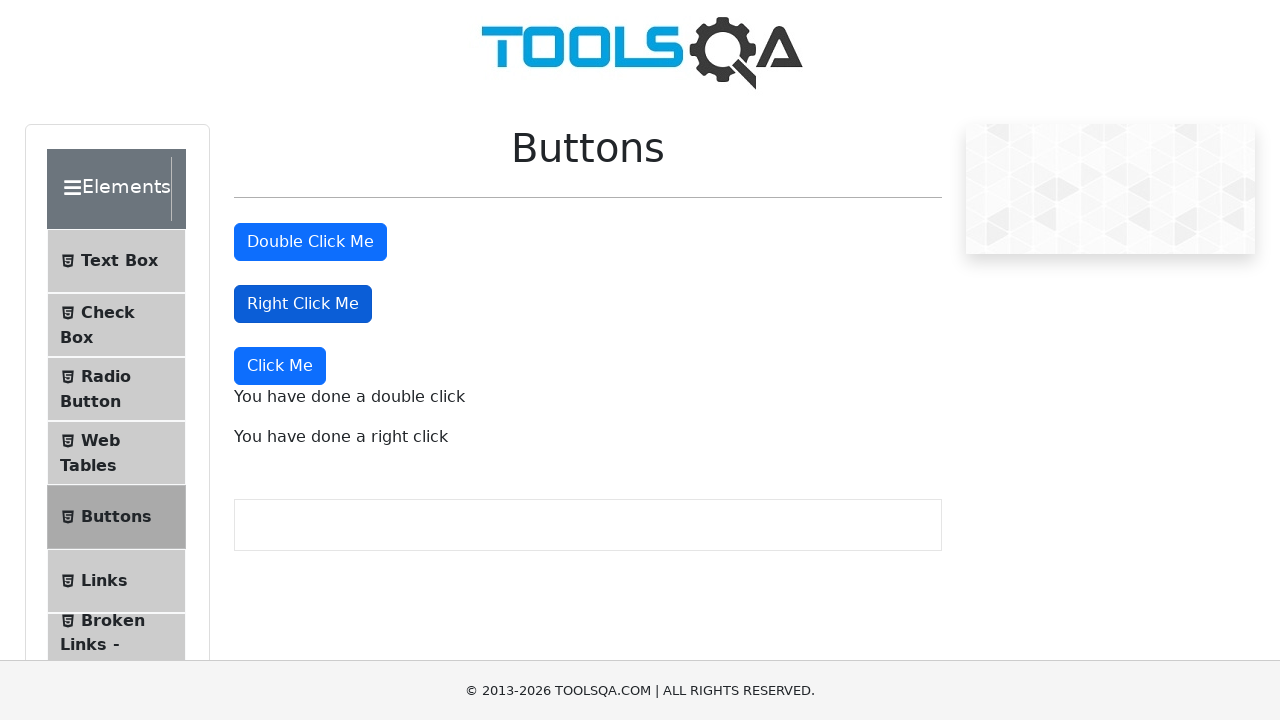

Clicked the dynamic click button at (280, 366) on xpath=//button[text()='Click Me']
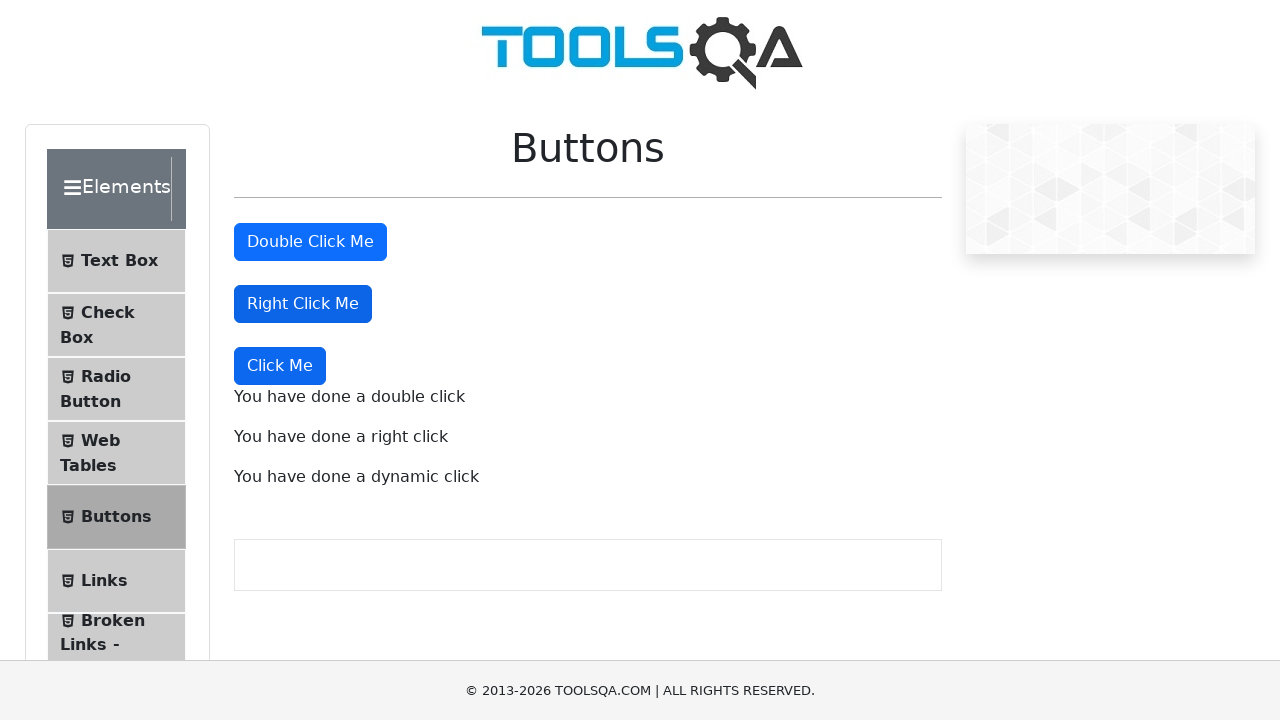

Dynamic click message appeared
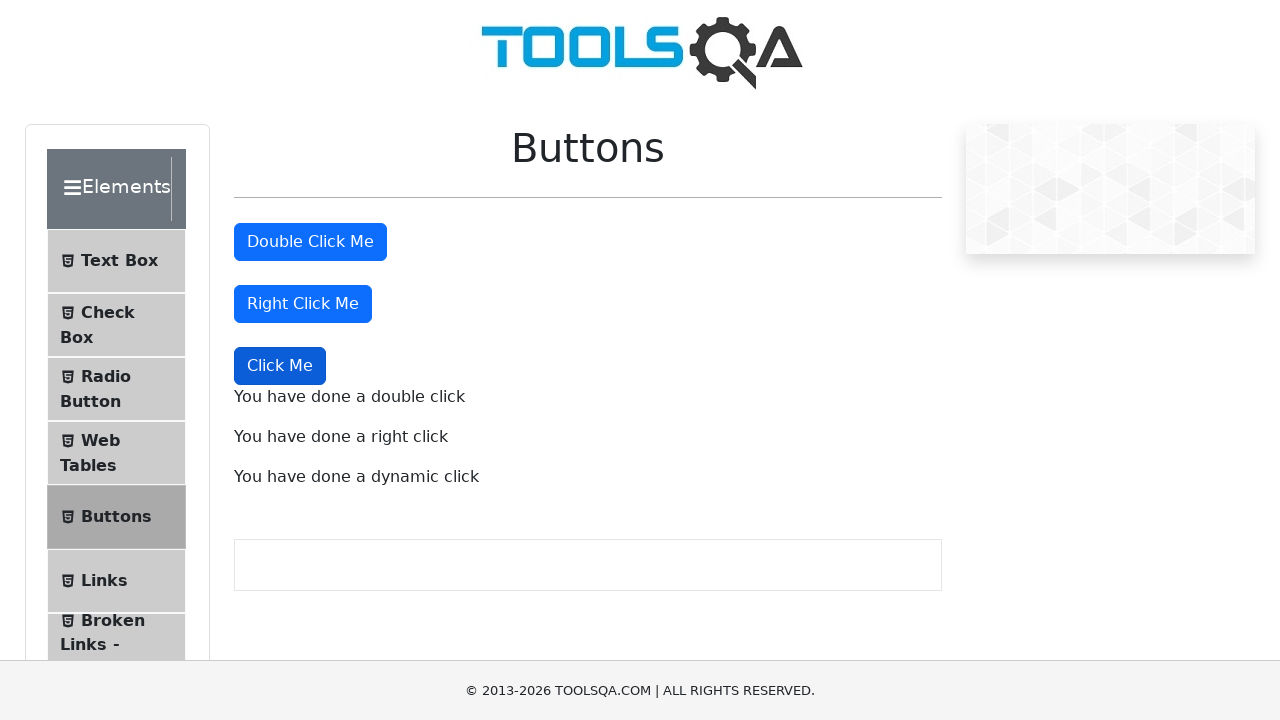

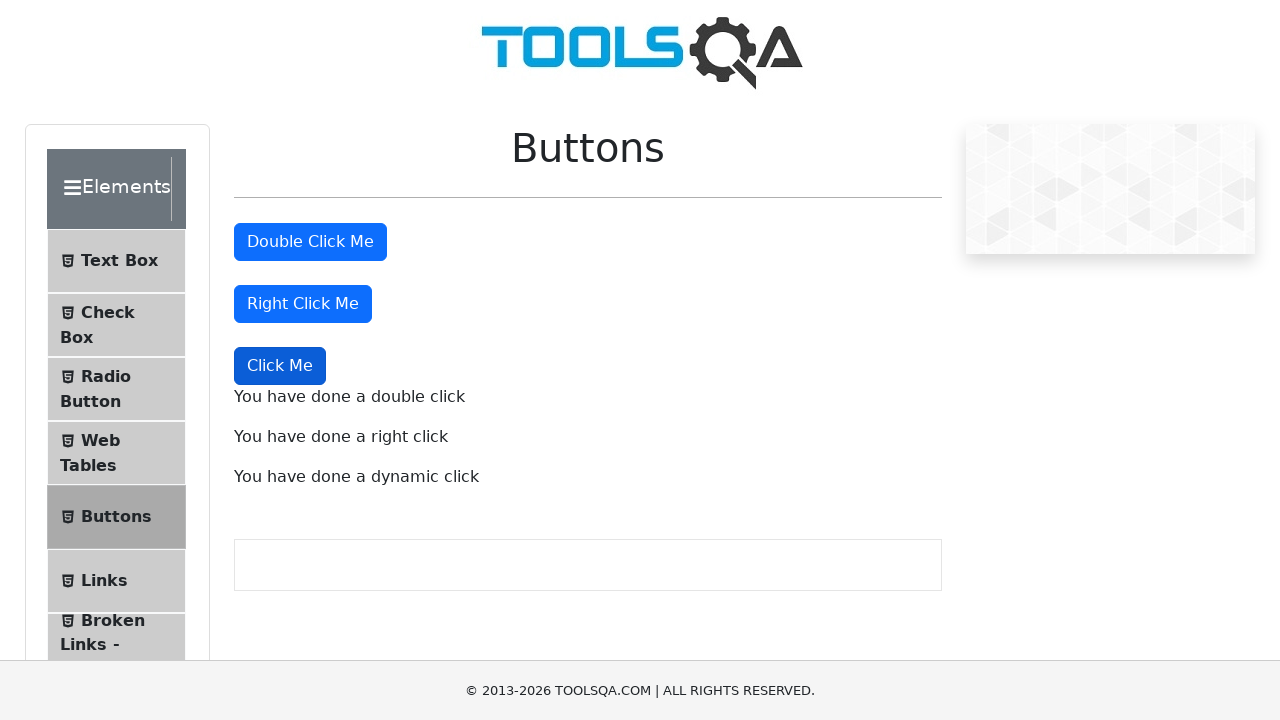